Negative test that verifies result fields do not appear when wrong click types are used on buttons (e.g., single-click on double-click button).

Starting URL: https://demoqa.com/buttons

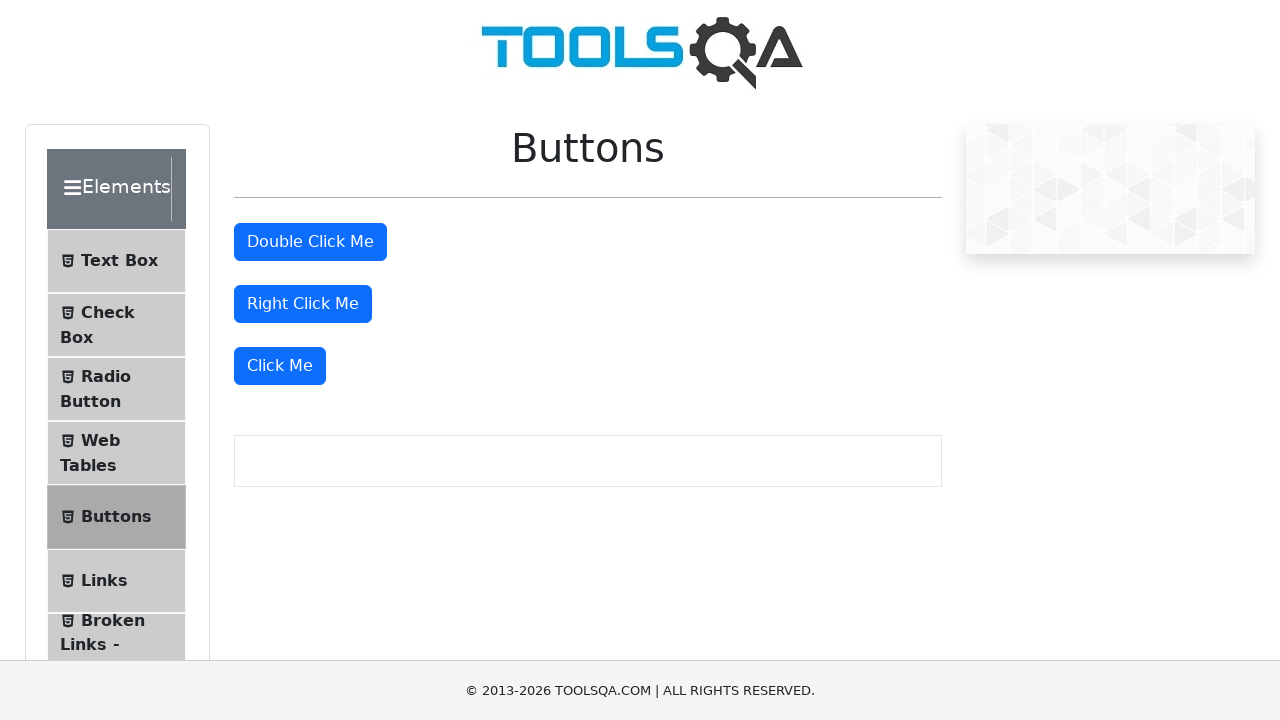

Single-clicked on 'Double Click Me' button (wrong action for double-click button) at (310, 242) on #doubleClickBtn
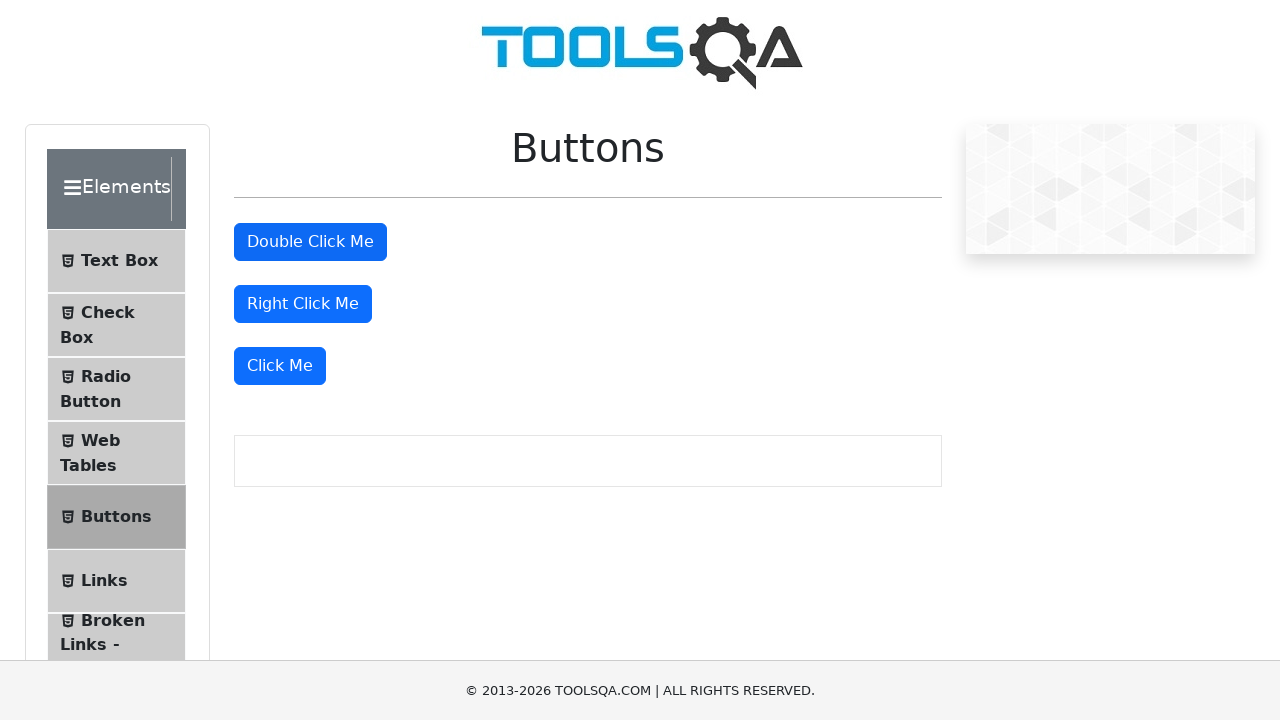

Right-clicked on 'Double Click Me' button (wrong action for double-click button) at (310, 242) on #doubleClickBtn
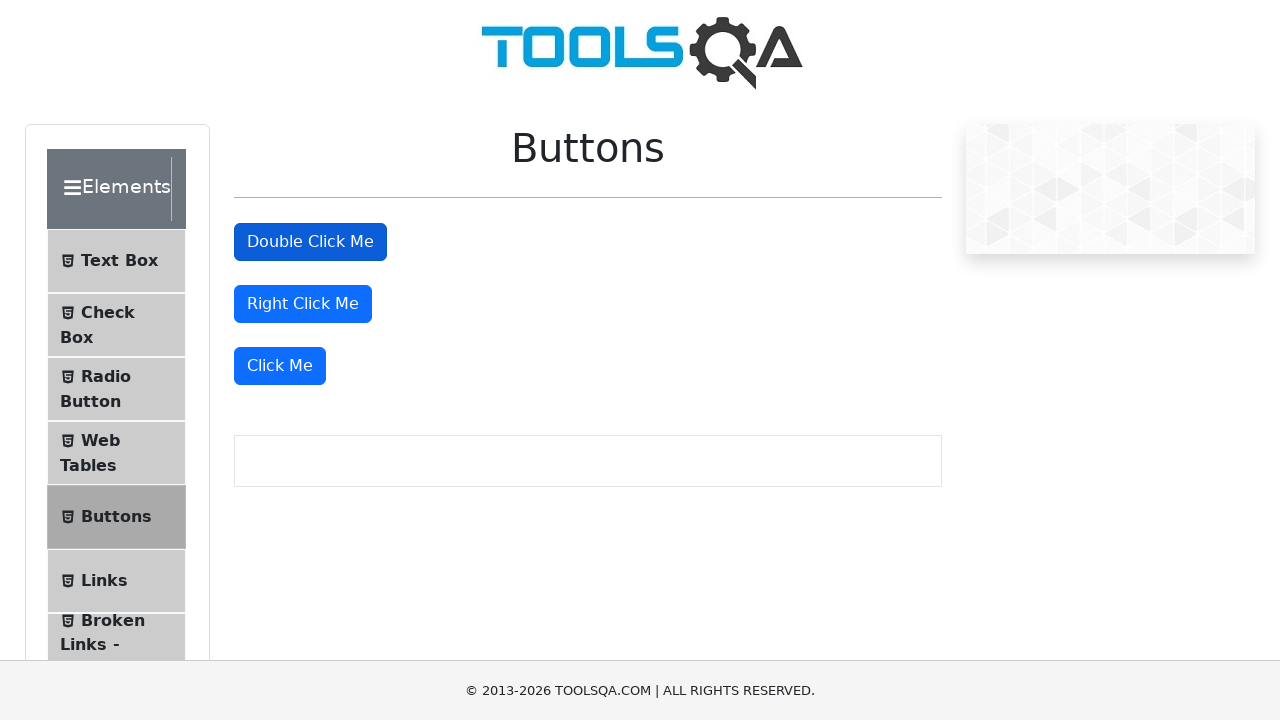

Verified that double click result message does not appear
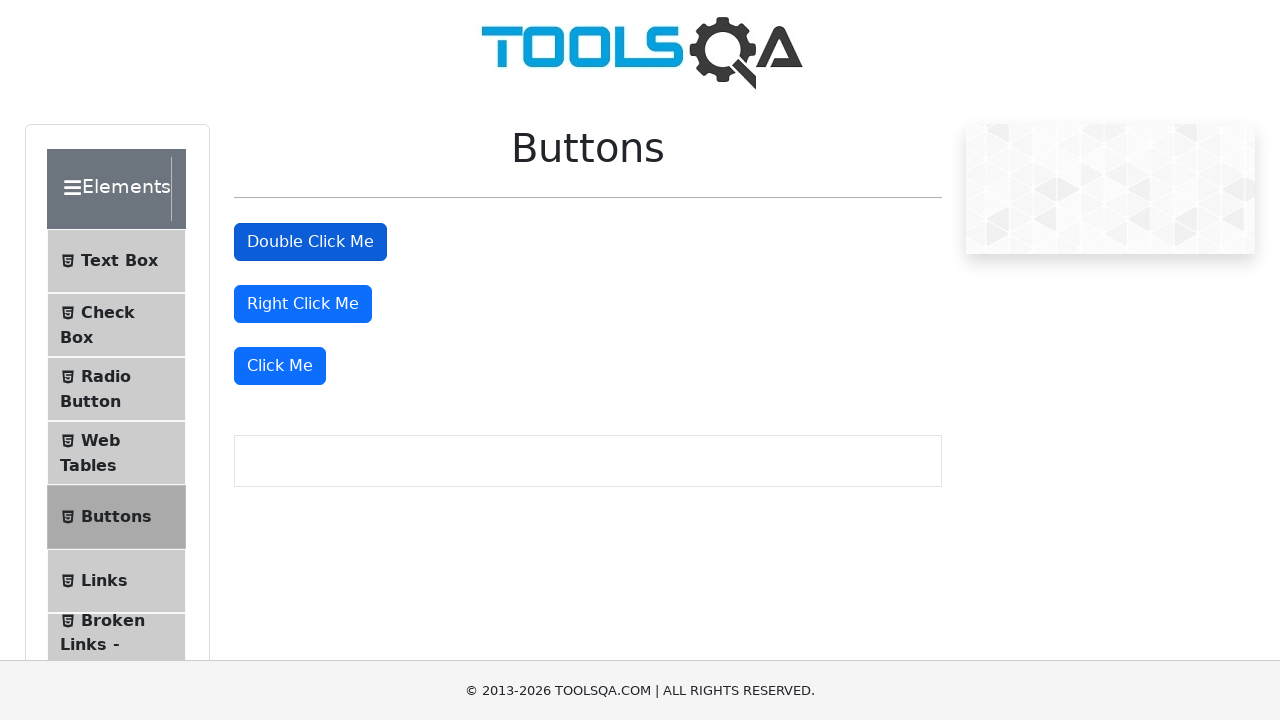

Single-clicked on 'Right Click Me' button (wrong action for right-click button) at (303, 304) on #rightClickBtn
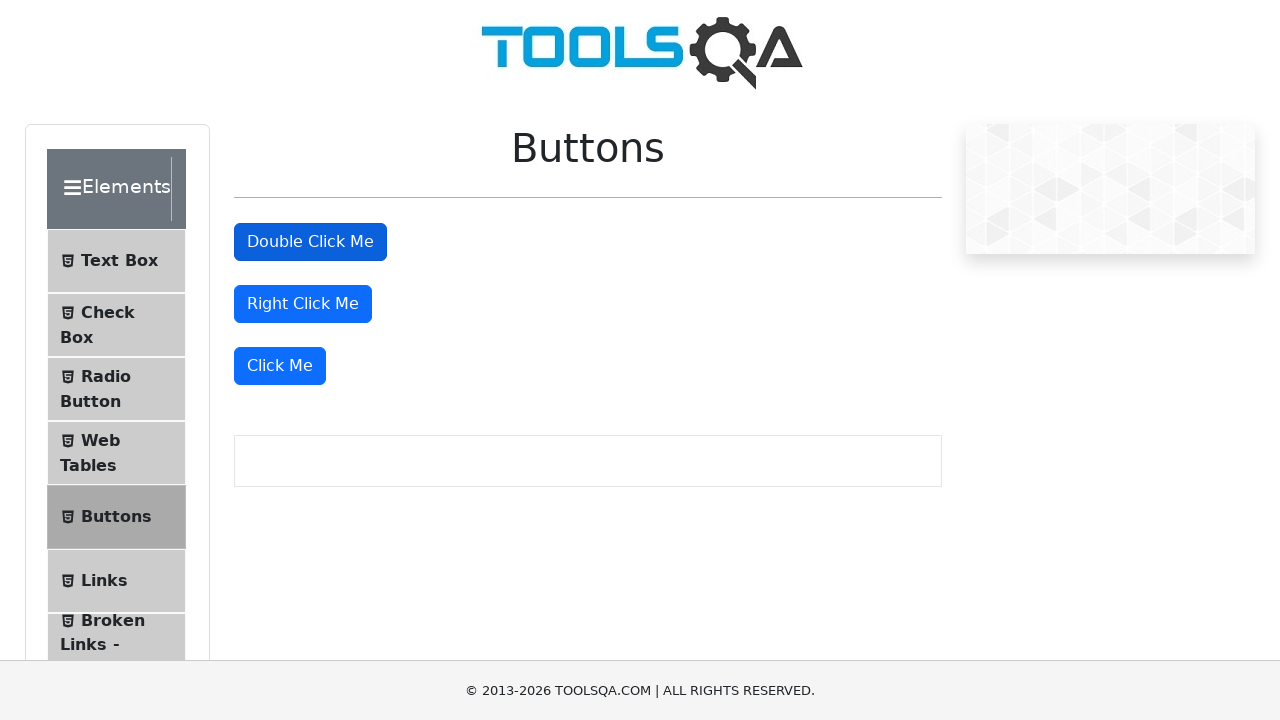

Double-clicked on 'Right Click Me' button (wrong action for right-click button) at (303, 304) on #rightClickBtn
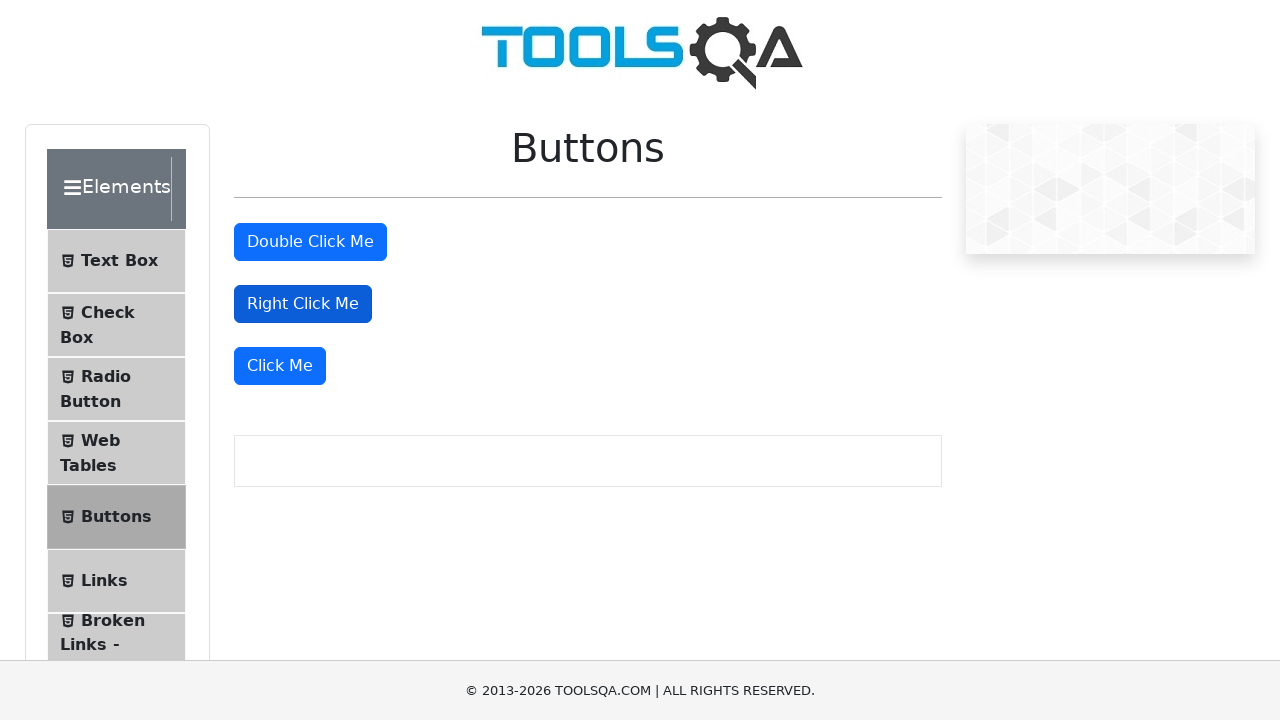

Verified that right click result message does not appear
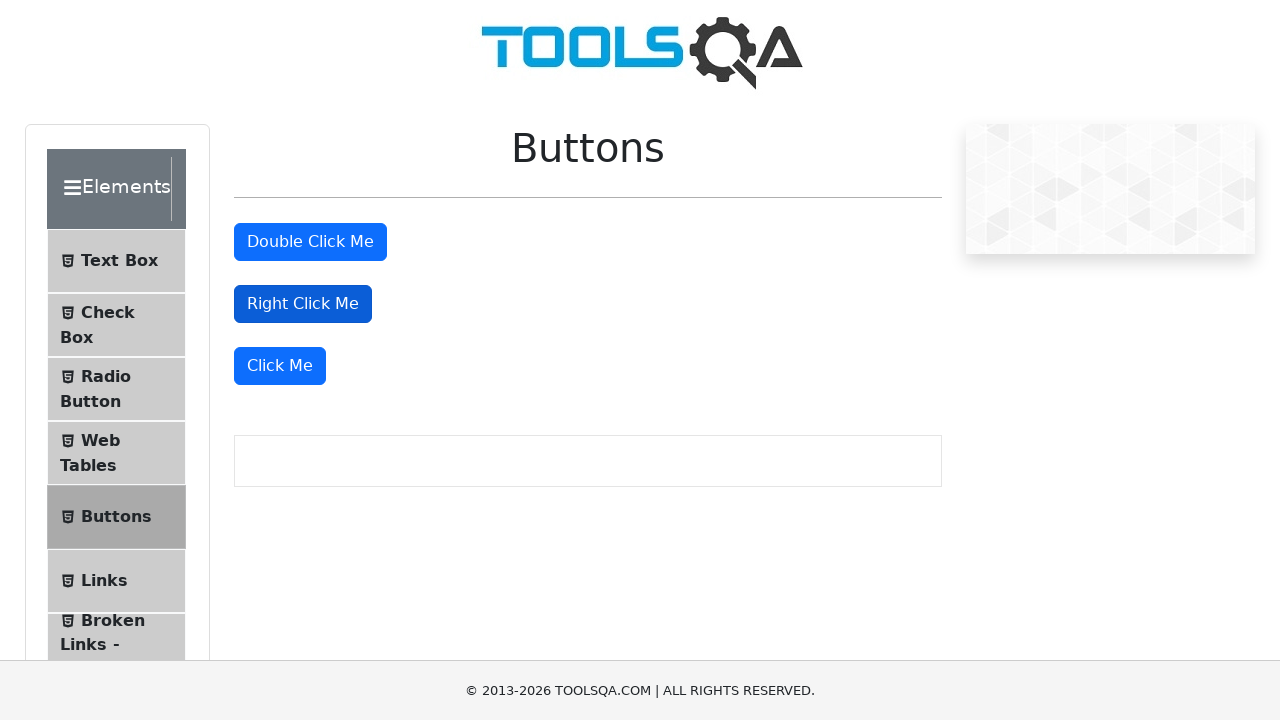

Right-clicked on 'Click Me' button (wrong action for single-click button) at (280, 366) on //button[text()='Click Me' and not(@id='doubleClickBtn') and not(@id='rightClick
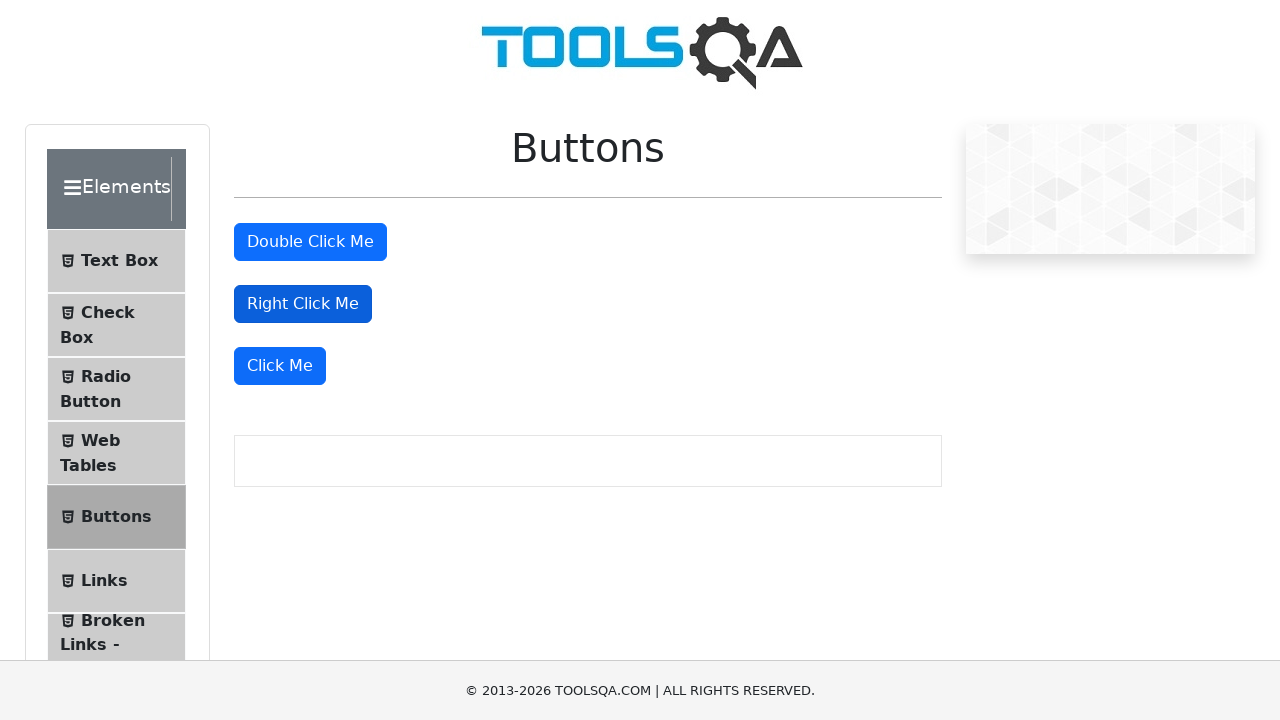

Verified that dynamic click result message does not appear
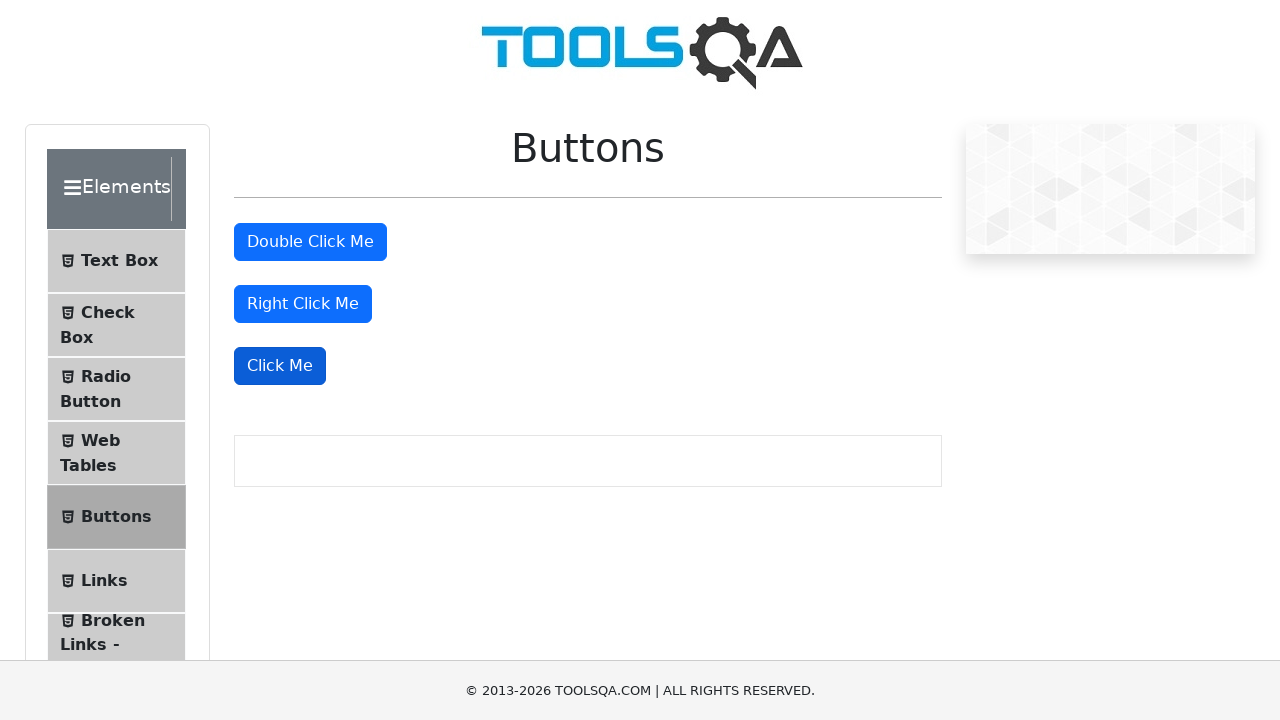

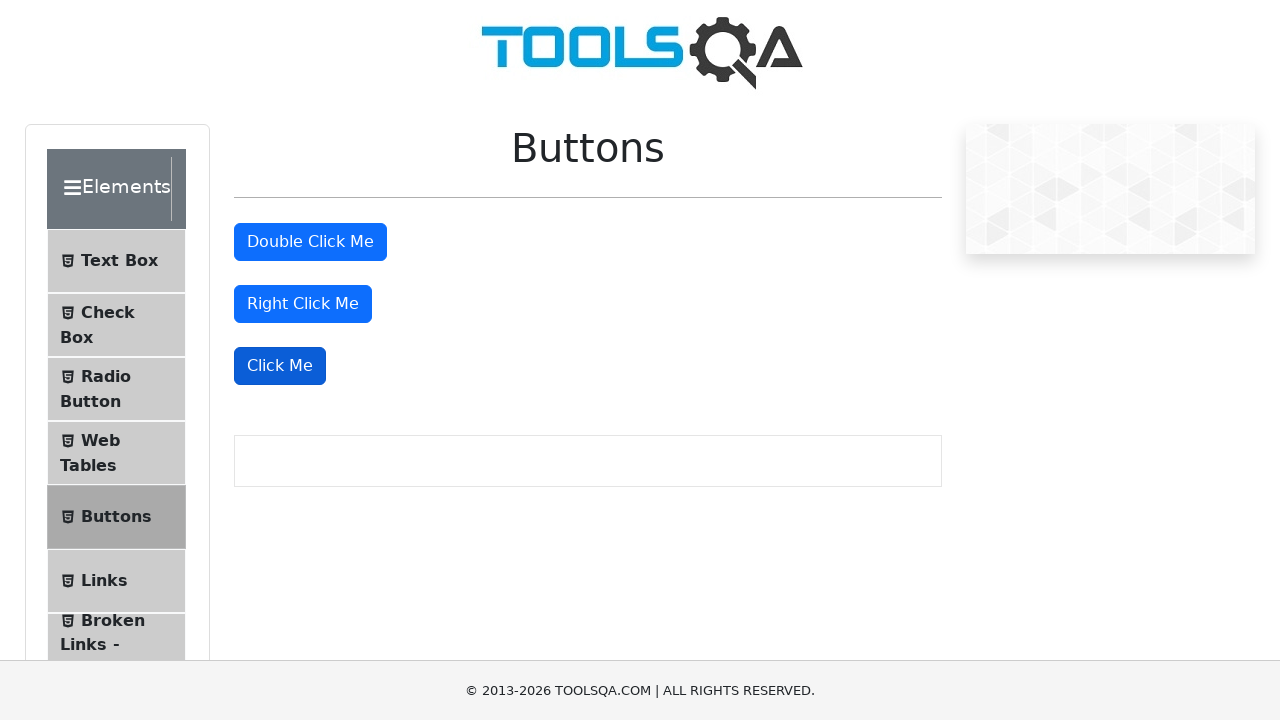